Tests key press functionality by sending various key inputs to a text box

Starting URL: http://the-internet.herokuapp.com/key_presses

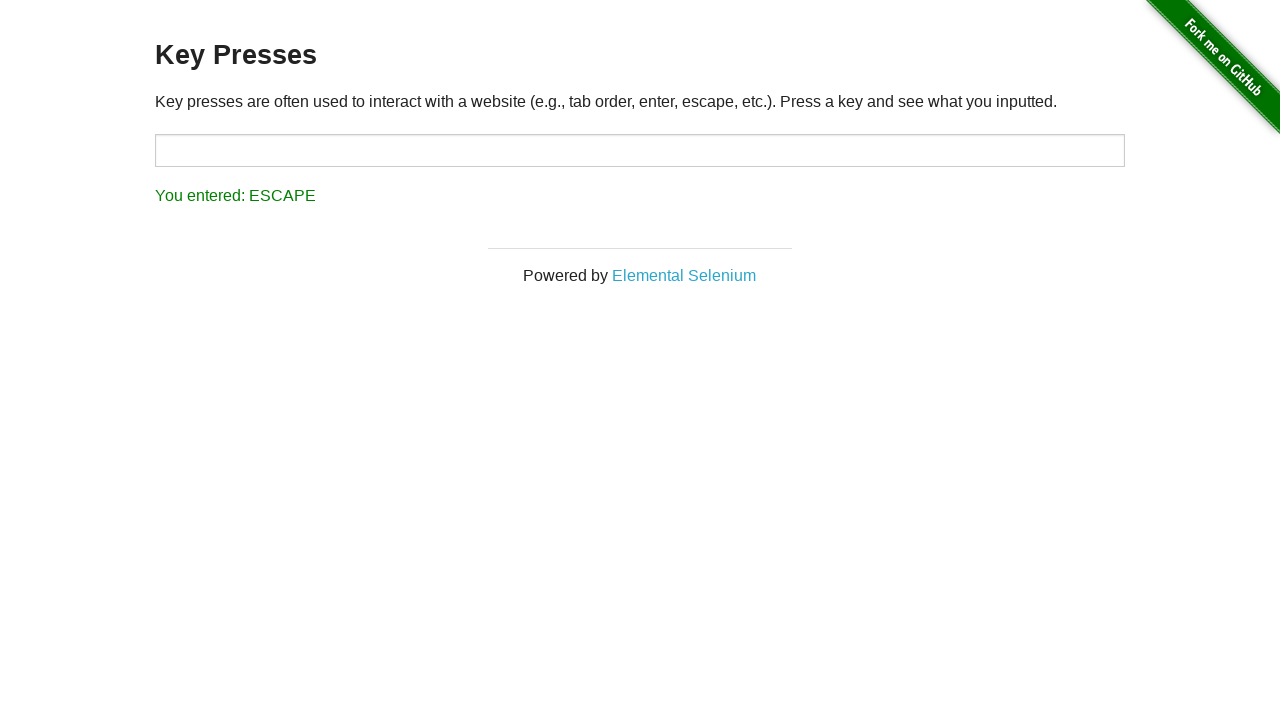

Located target text box element
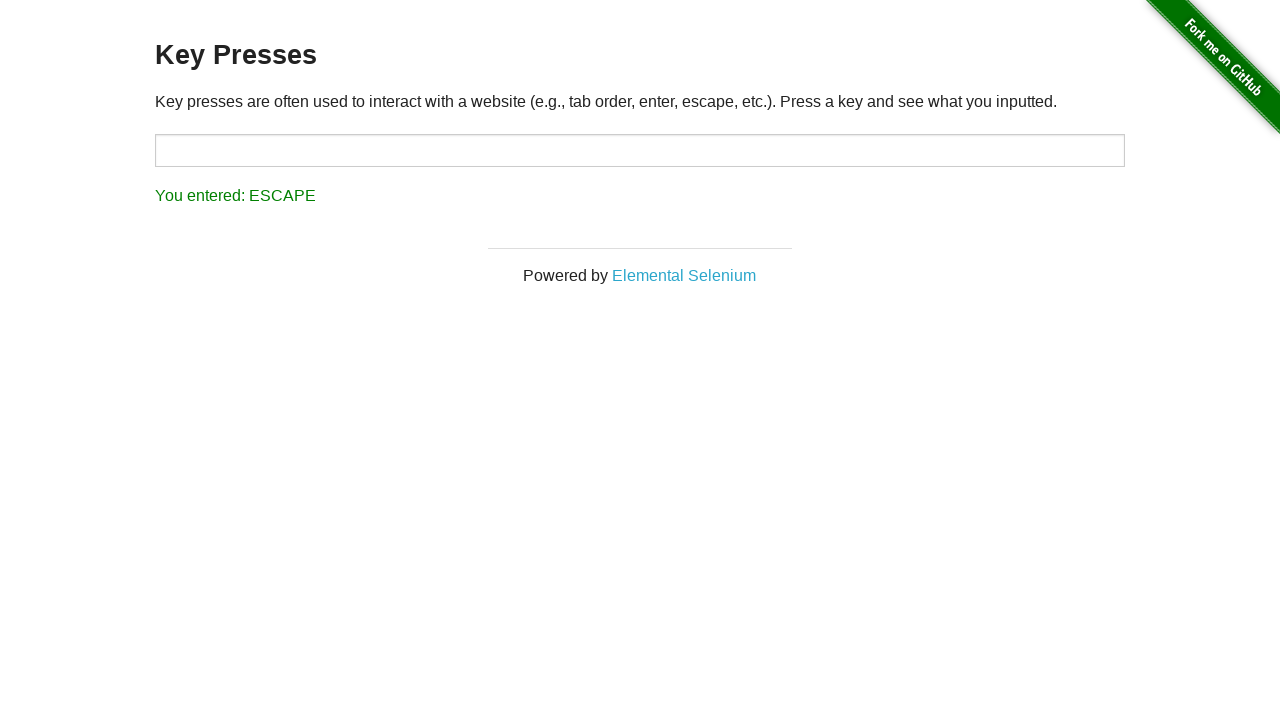

Pressed ArrowDown key in text box on #target
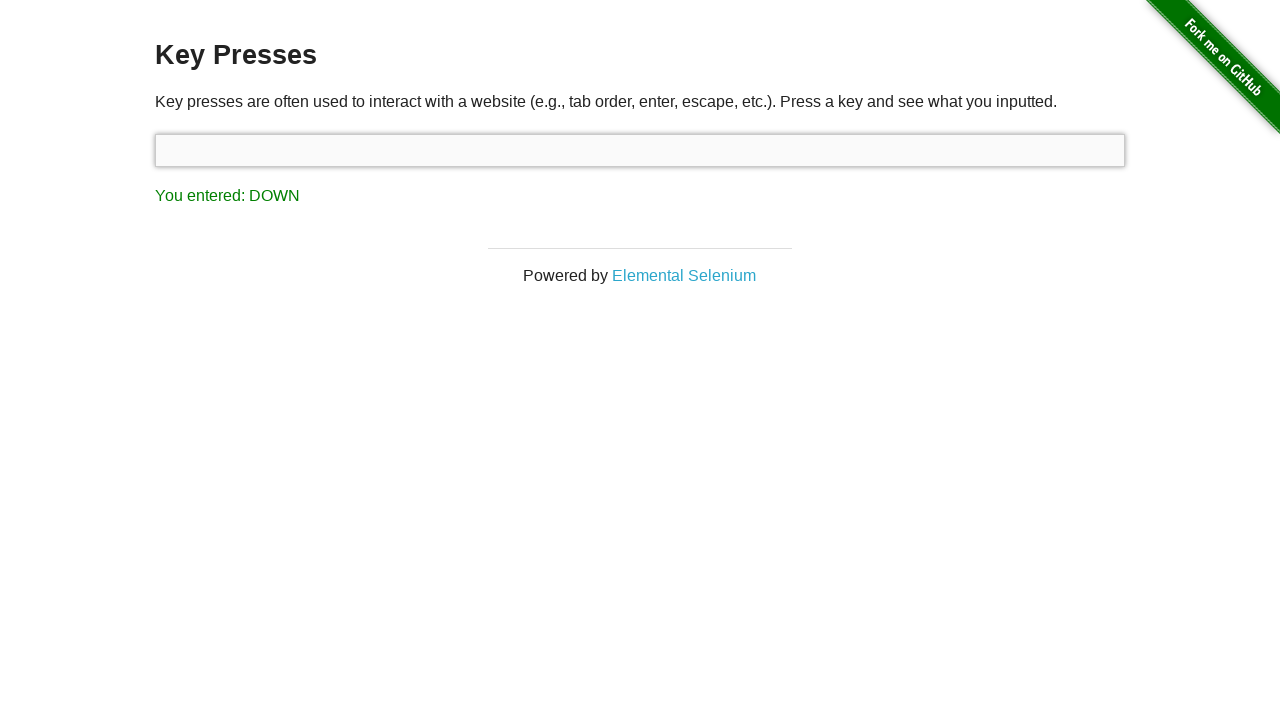

Pressed Home key in text box on #target
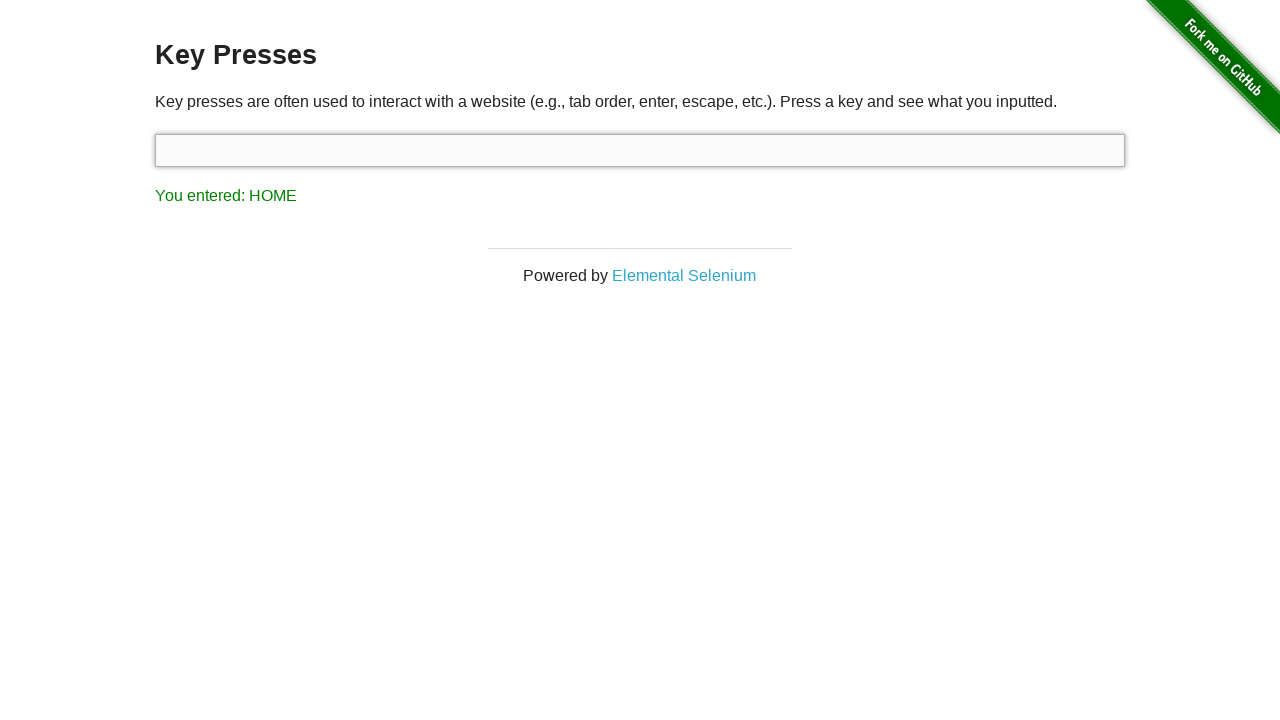

Pressed End key in text box on #target
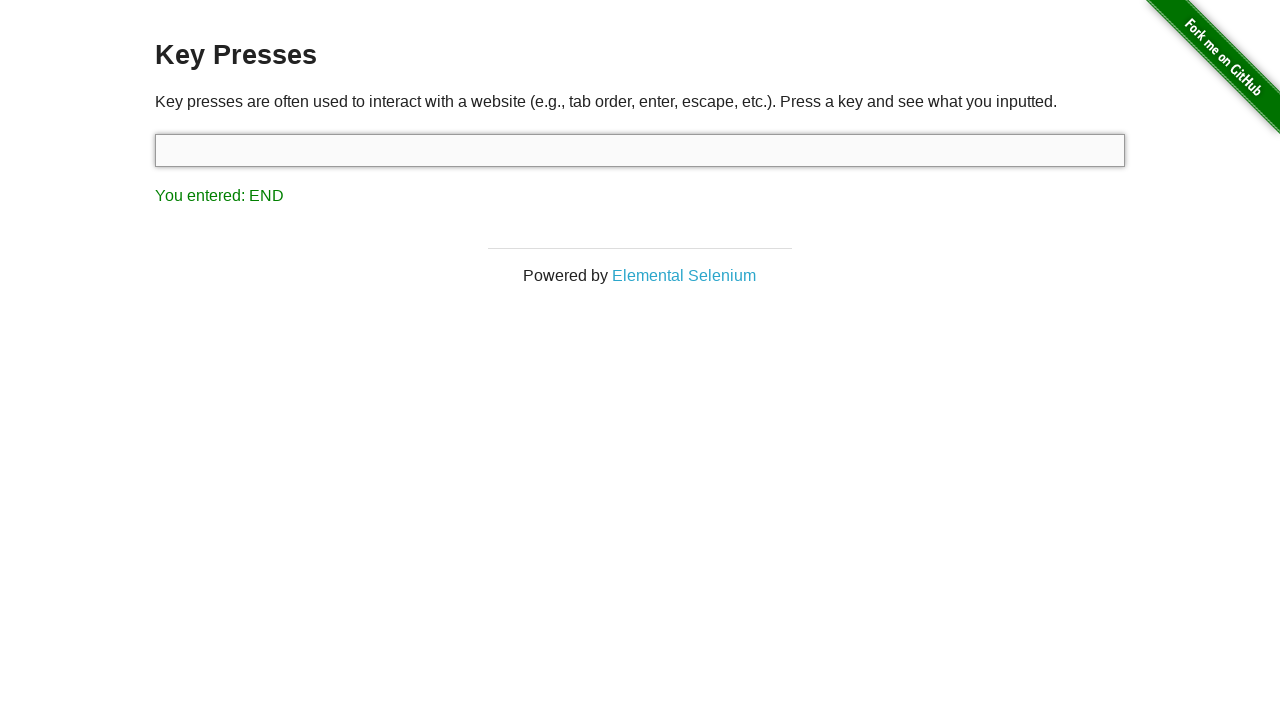

Pressed Enter key in text box on #target
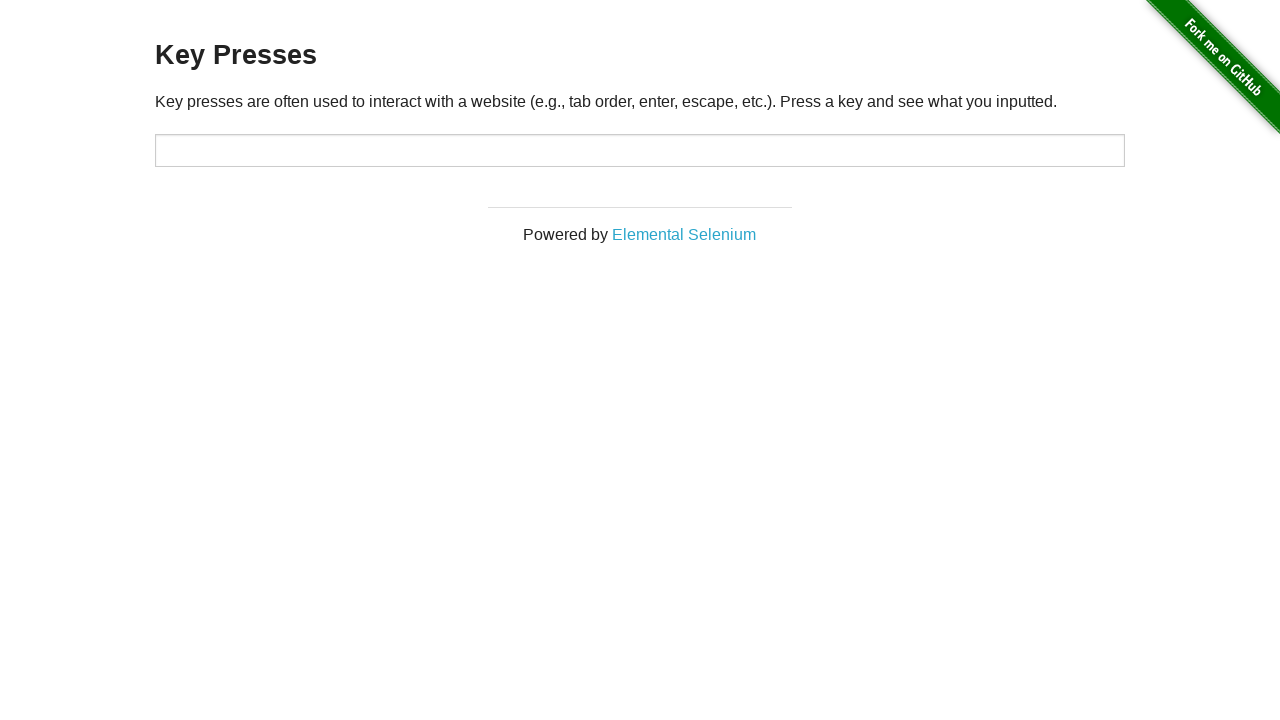

Typed 'A' in text box on #target
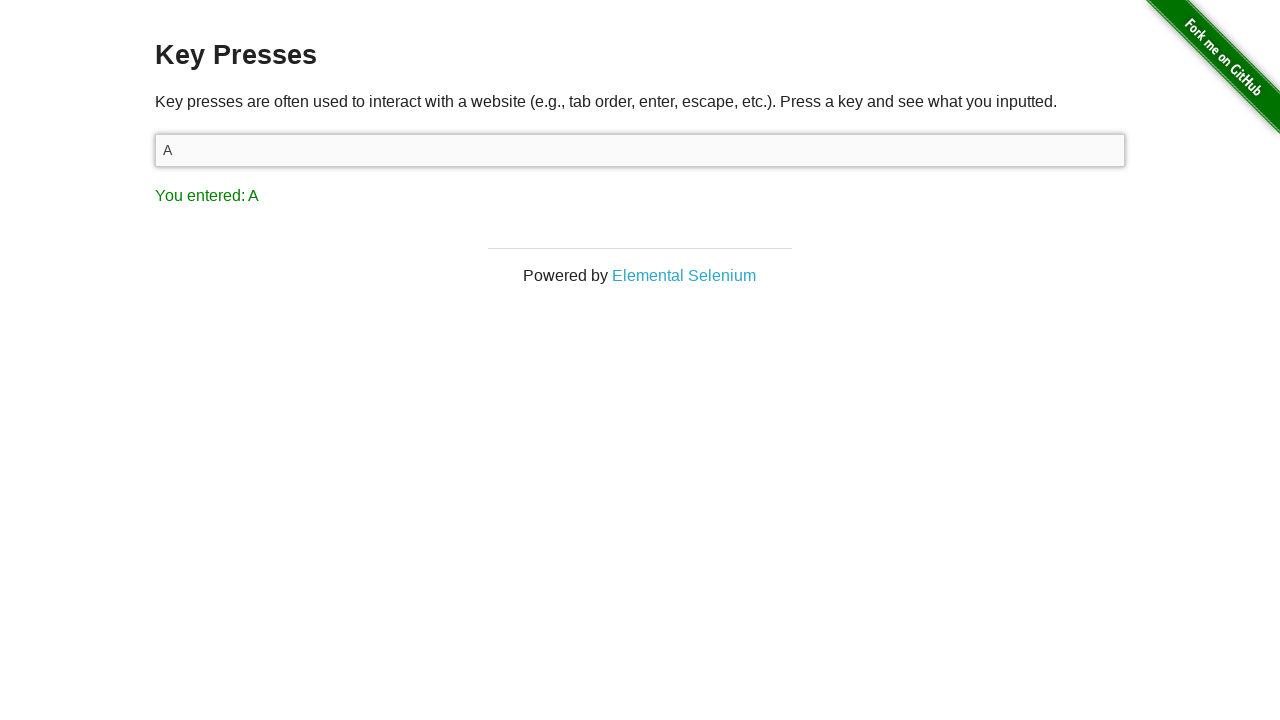

Typed 'u' in text box on #target
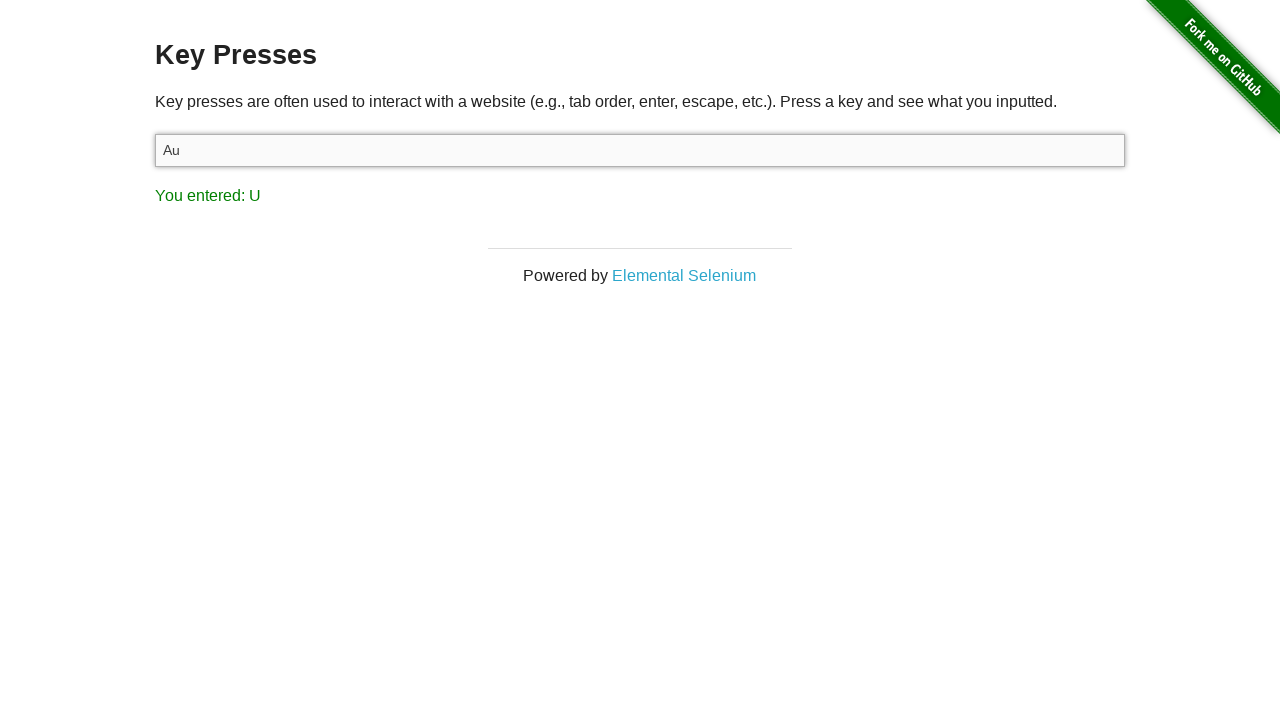

Typed 'I' in text box on #target
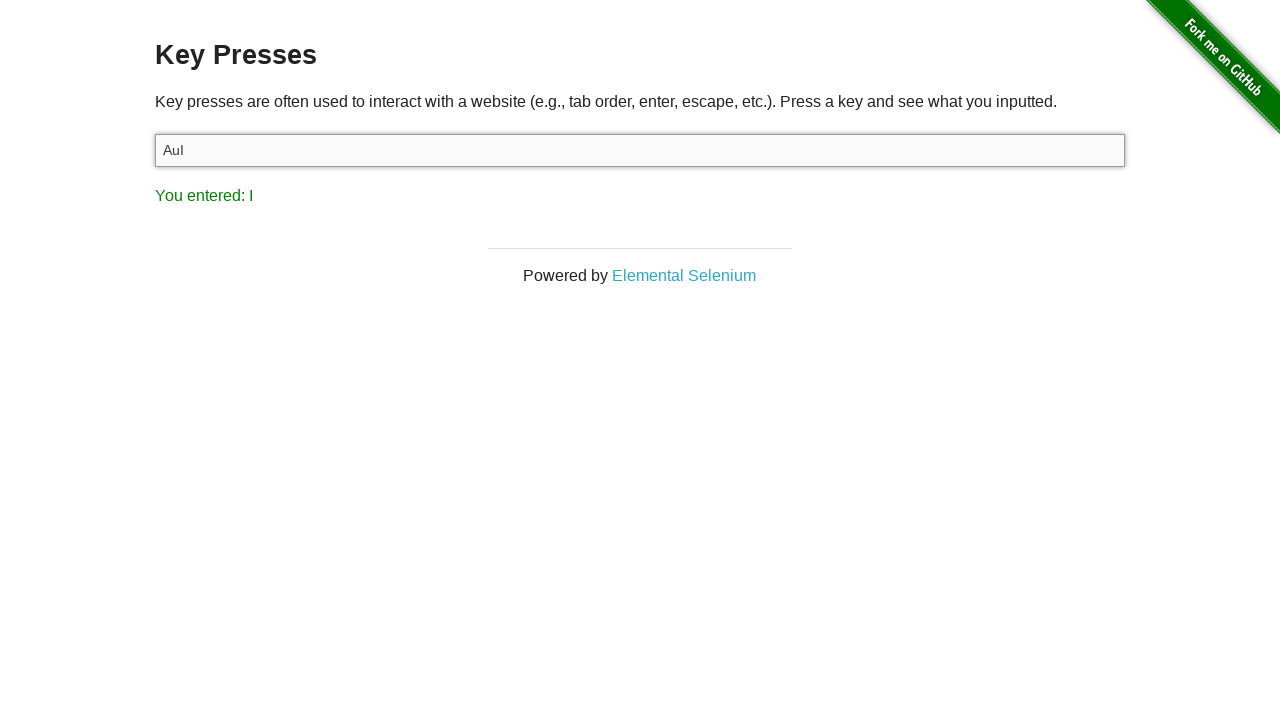

Typed 'O' in text box on #target
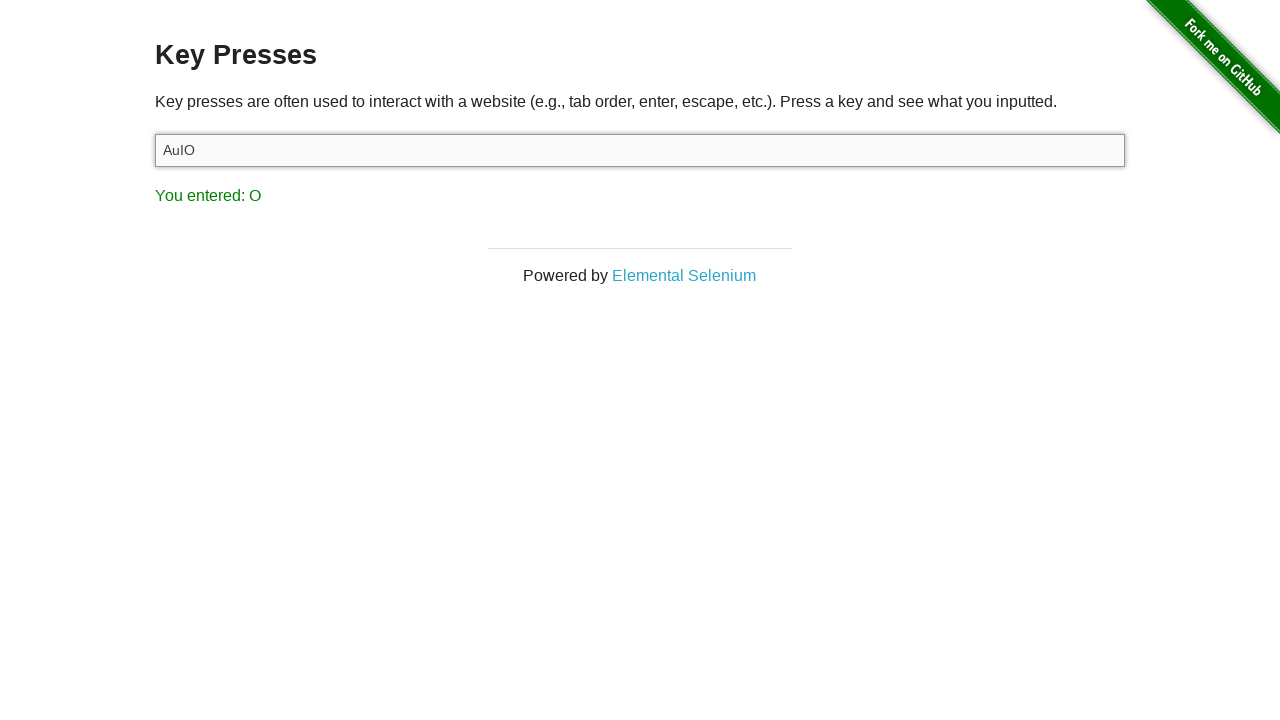

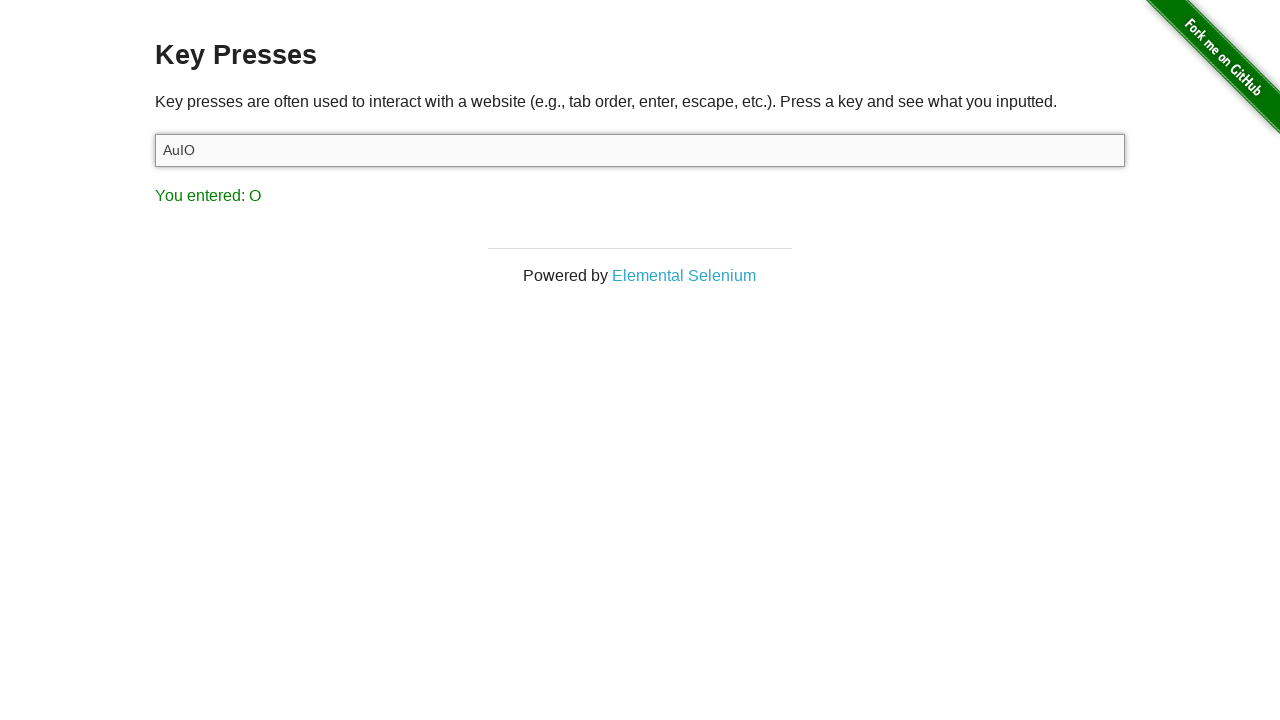